Searches for a specific product and tests the product image slider by clicking next button 5 times

Starting URL: https://www.hype-merch.com

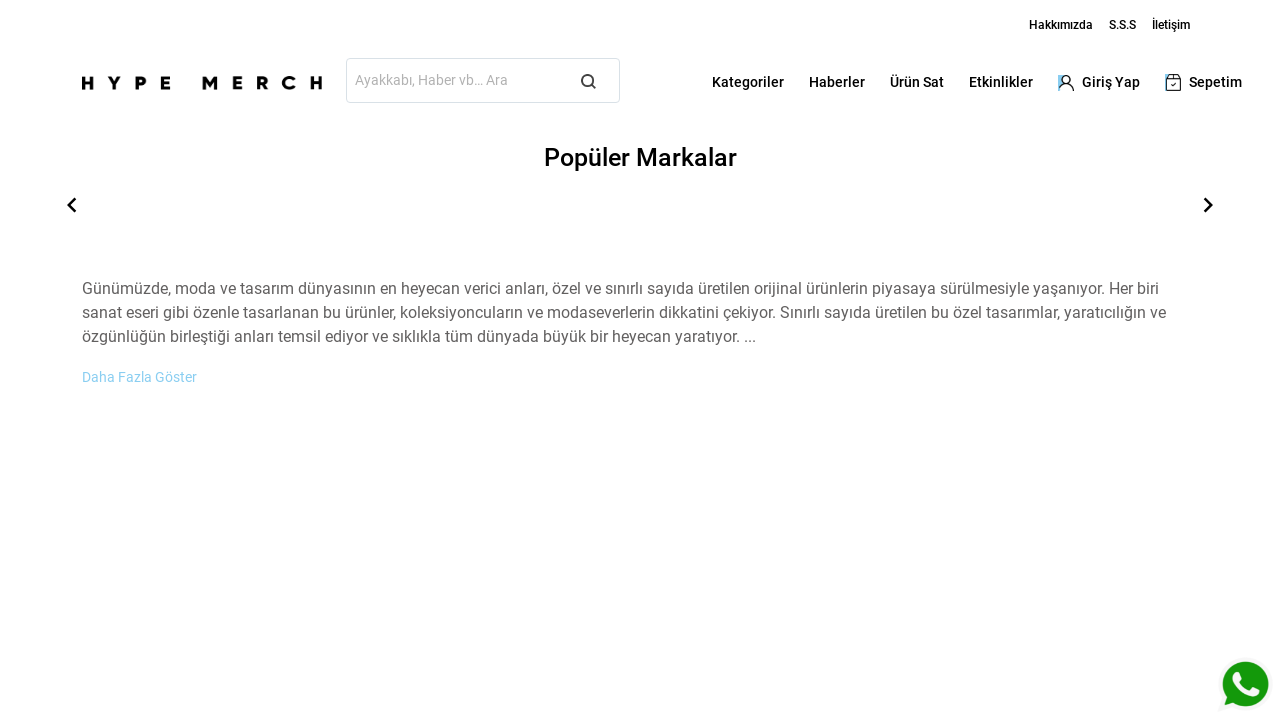

Filled search box with 'Kobe 8 Protro Venice Beach 2024' on xpath=//input[@class='form-control ps-2 border-color border w-100']
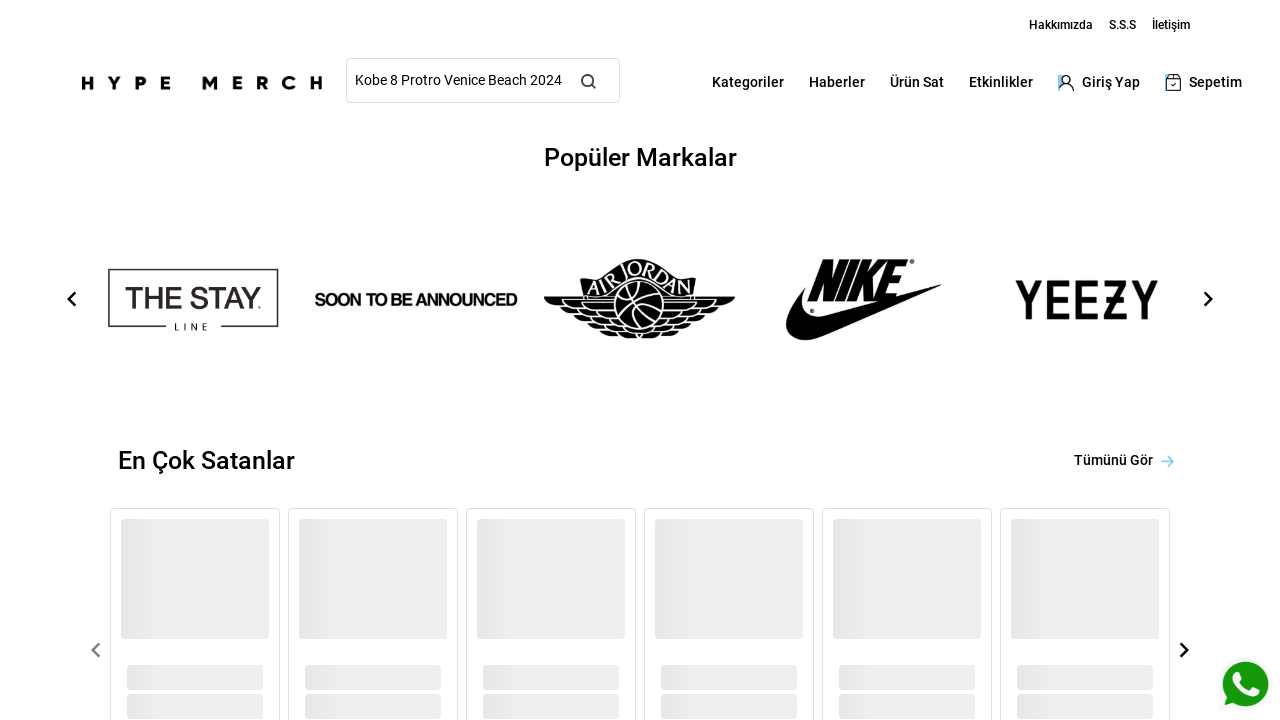

Pressed Enter to search for product on xpath=//input[@class='form-control ps-2 border-color border w-100']
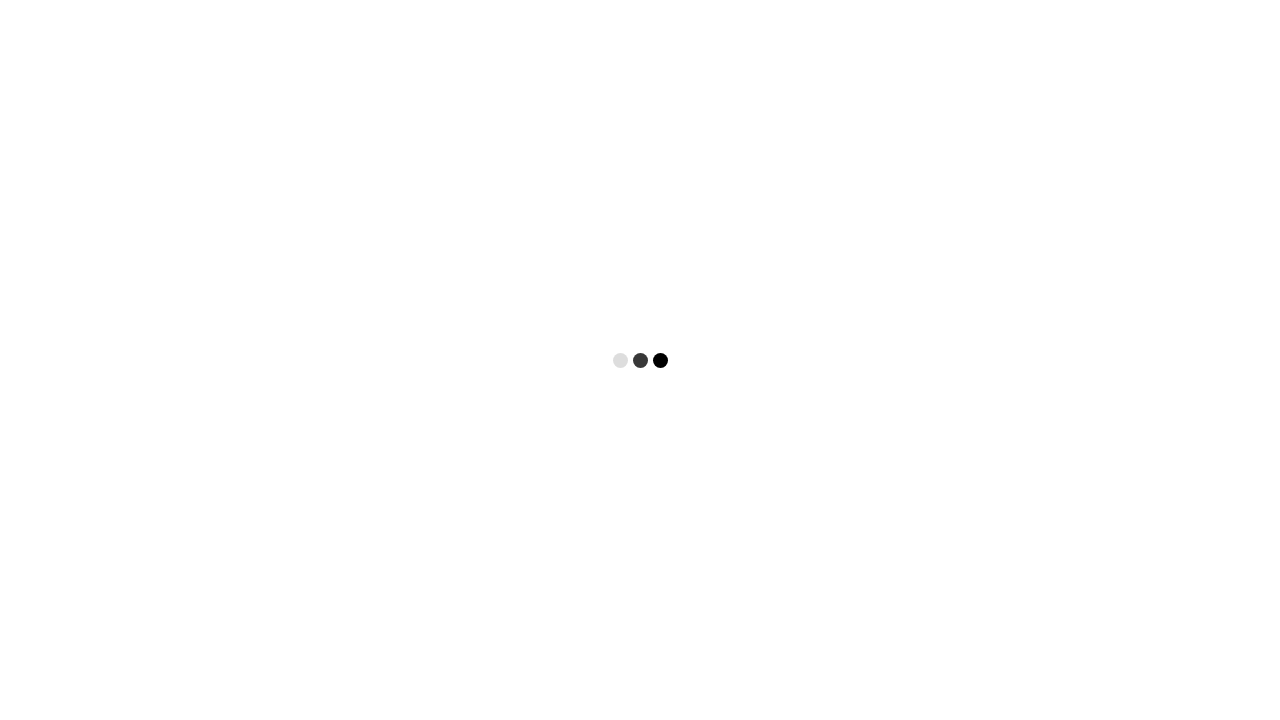

Product search results loaded
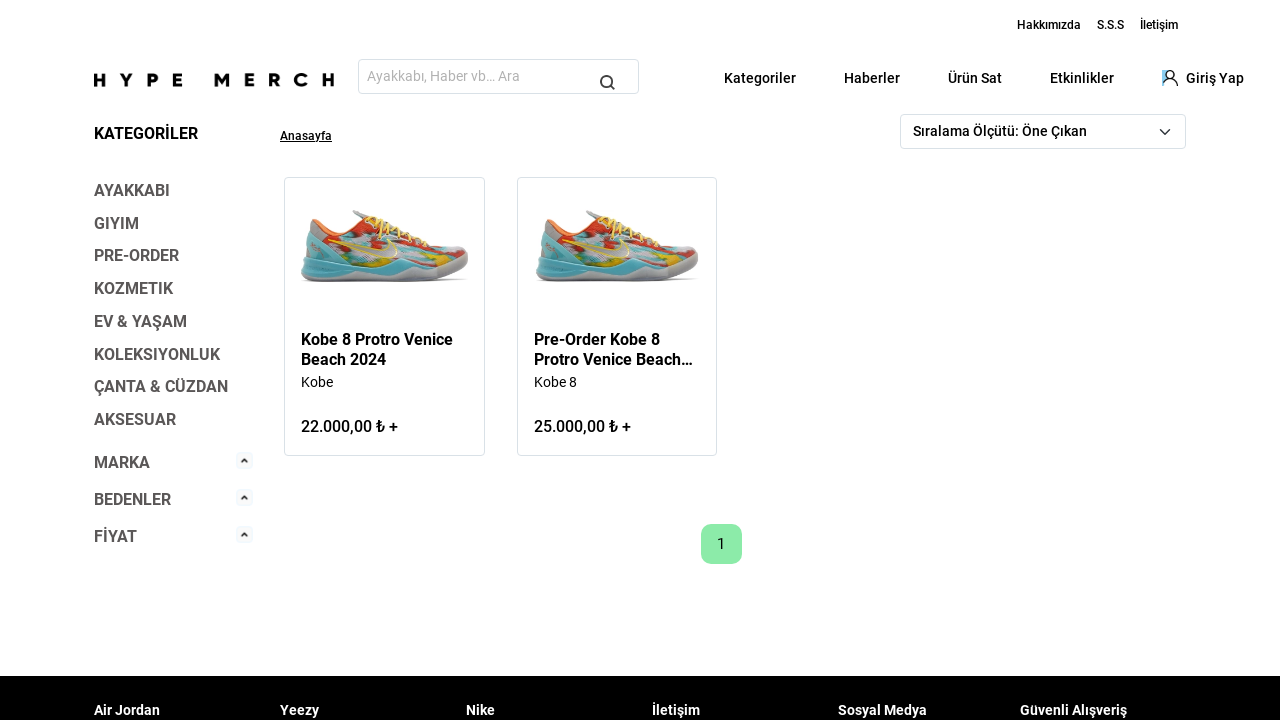

Clicked on product from search results at (384, 350) on //*[@id="scrollTo"]/div[2]/div[2]/div/div/div/div/div/a/div/div[1]/h1
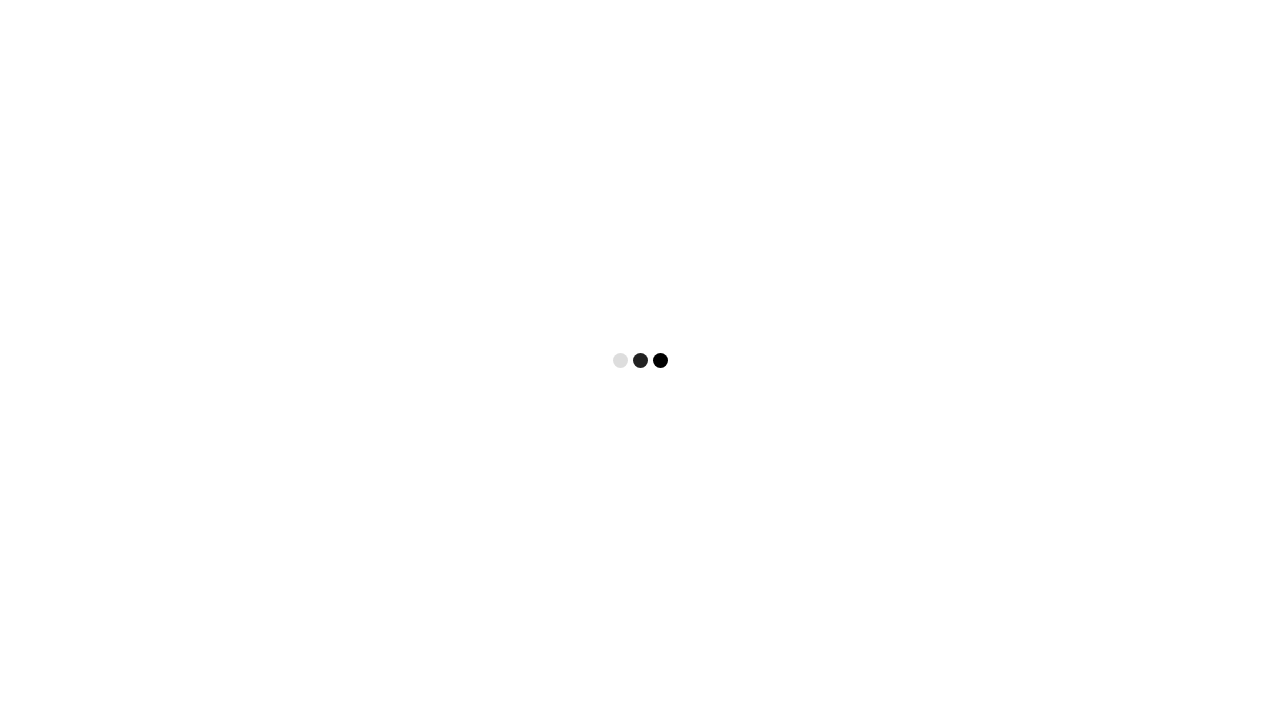

Product page loaded successfully
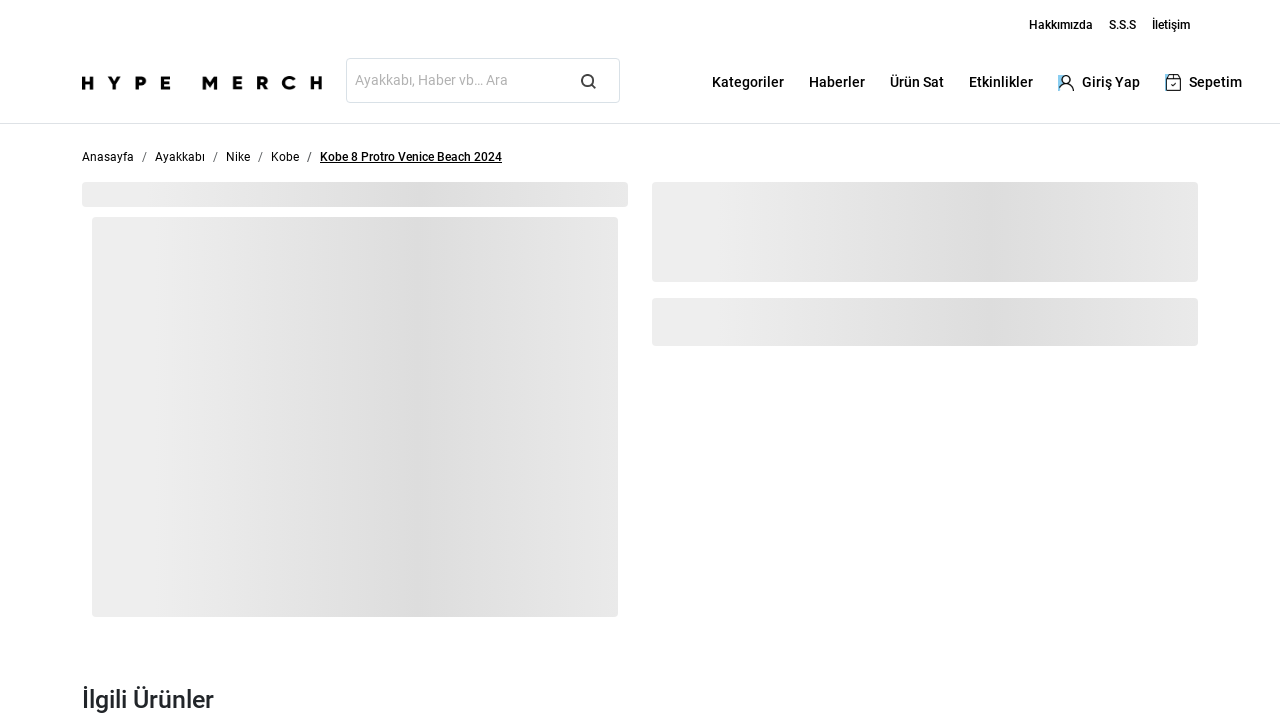

Clicked next button on image slider (click 1 of 5) at (570, 487) on xpath=//*[name()='svg']//*[name()='path' and @d='m1 1 l7 8 -7 8']
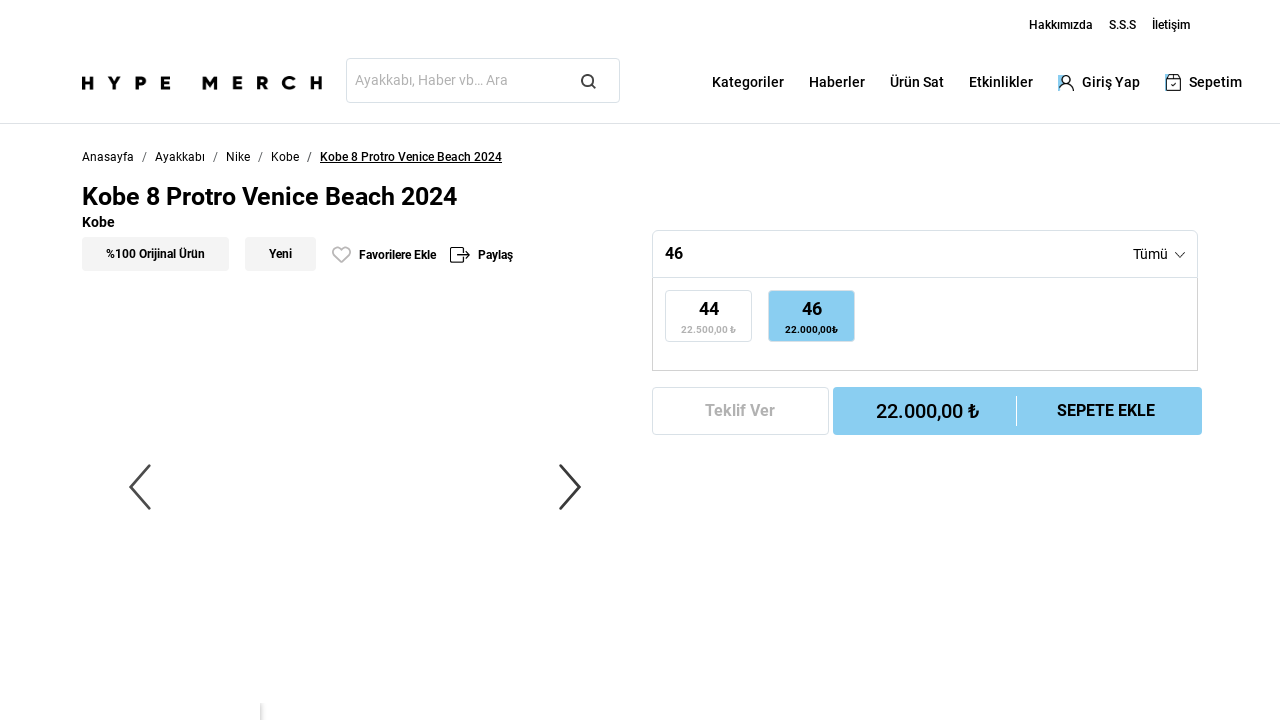

Waited 1 second for image slider transition (pause 1 of 5)
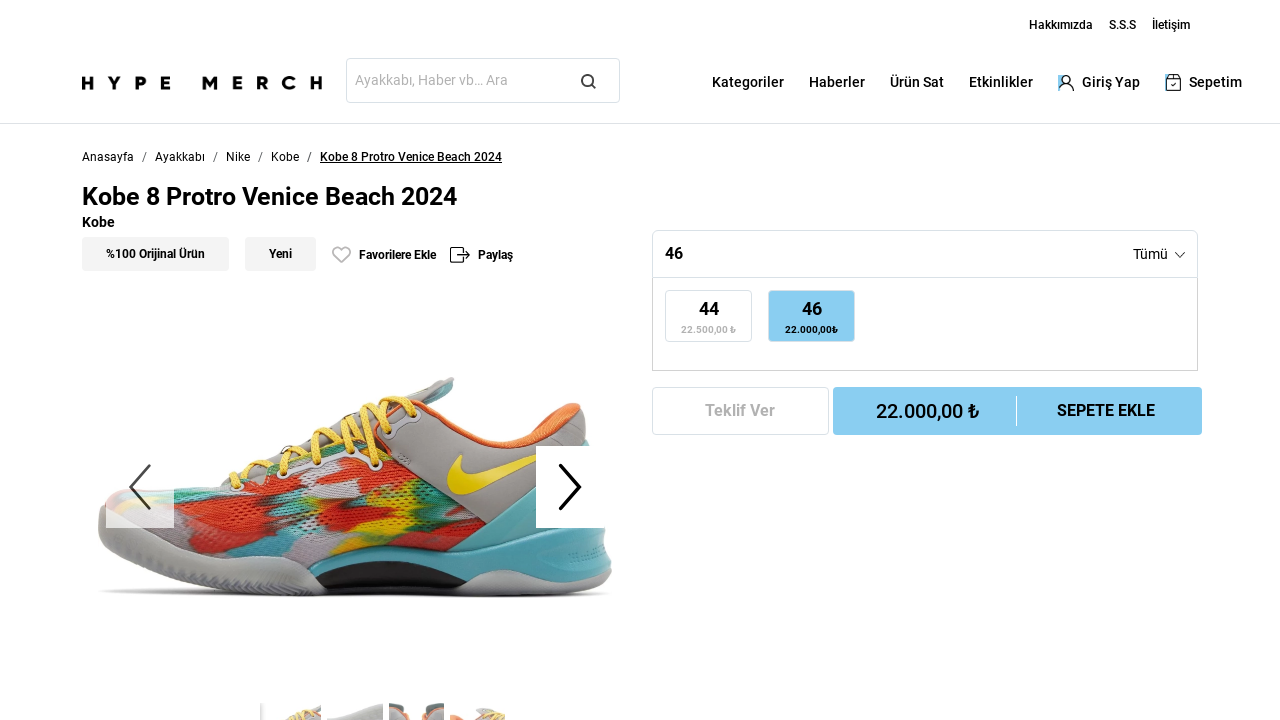

Clicked next button on image slider (click 2 of 5) at (570, 487) on xpath=//*[name()='svg']//*[name()='path' and @d='m1 1 l7 8 -7 8']
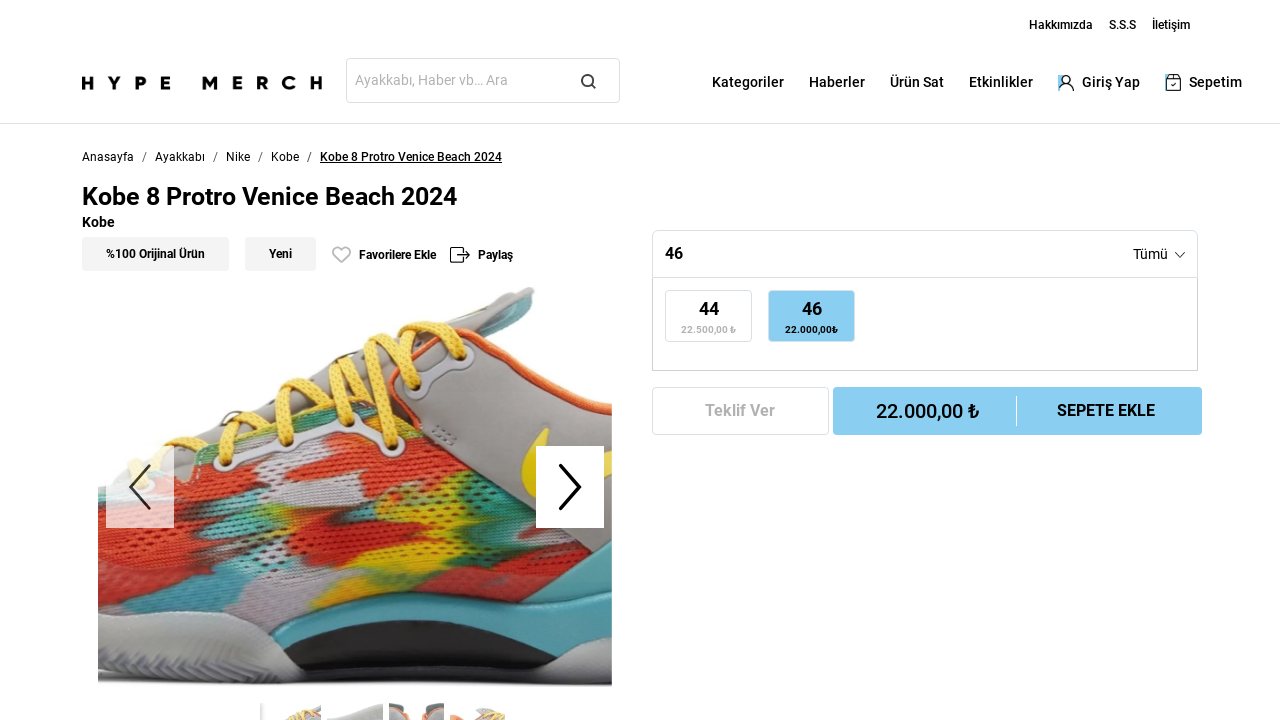

Waited 1 second for image slider transition (pause 2 of 5)
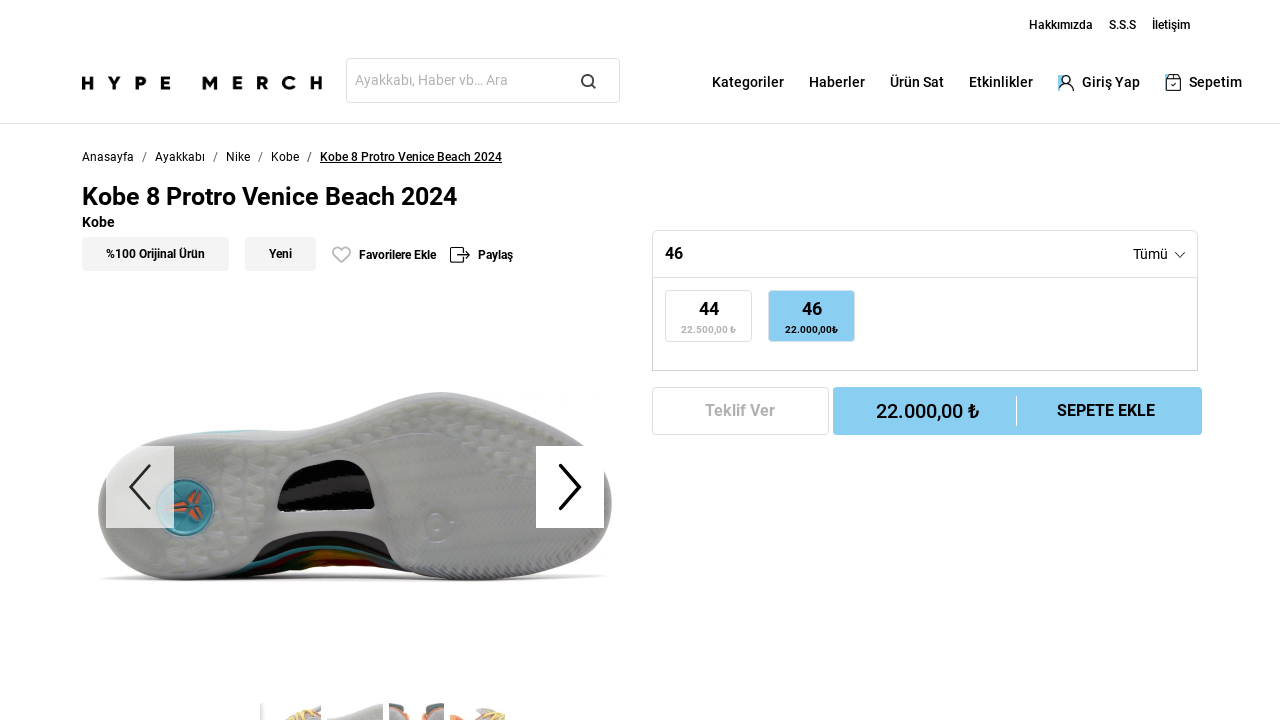

Clicked next button on image slider (click 3 of 5) at (570, 487) on xpath=//*[name()='svg']//*[name()='path' and @d='m1 1 l7 8 -7 8']
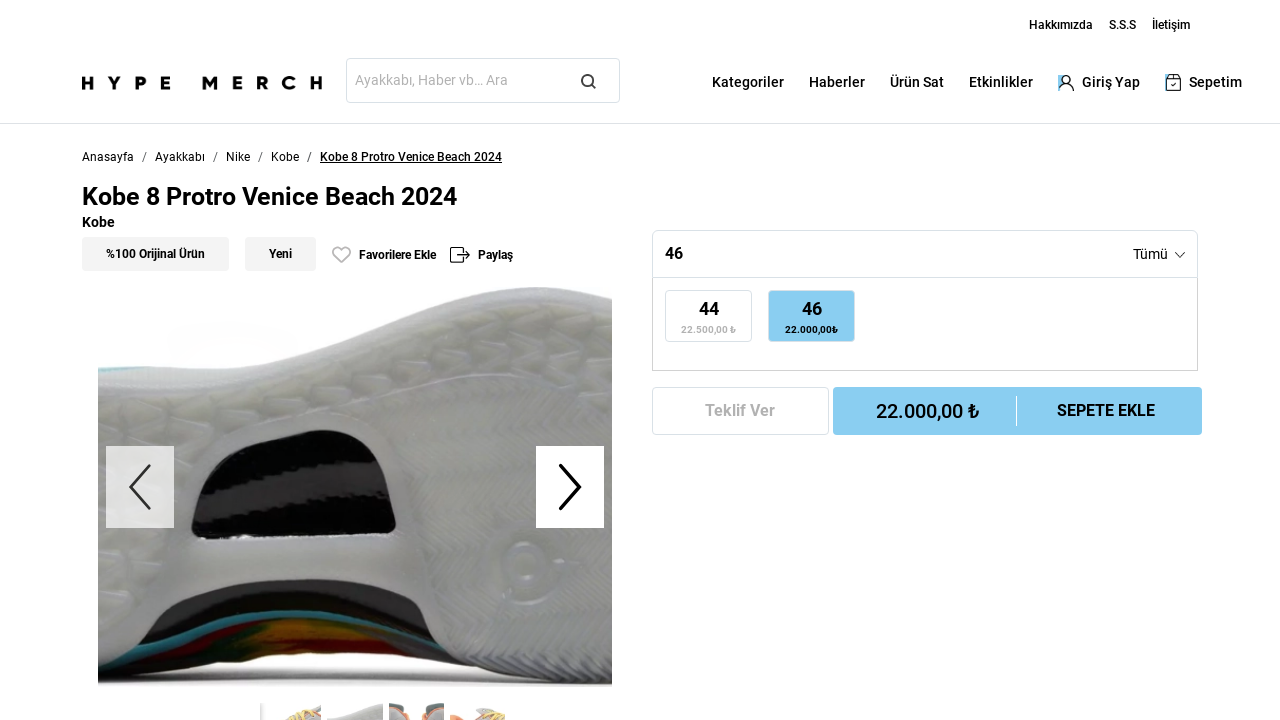

Waited 1 second for image slider transition (pause 3 of 5)
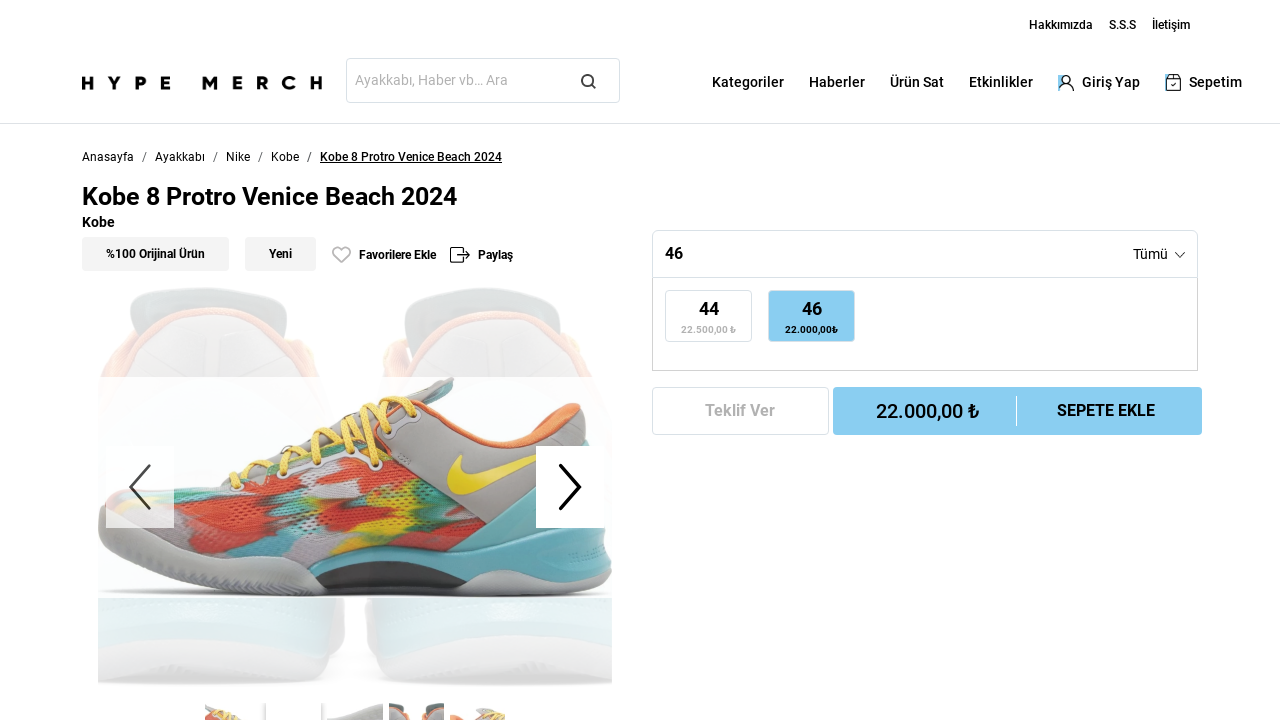

Clicked next button on image slider (click 4 of 5) at (570, 487) on xpath=//*[name()='svg']//*[name()='path' and @d='m1 1 l7 8 -7 8']
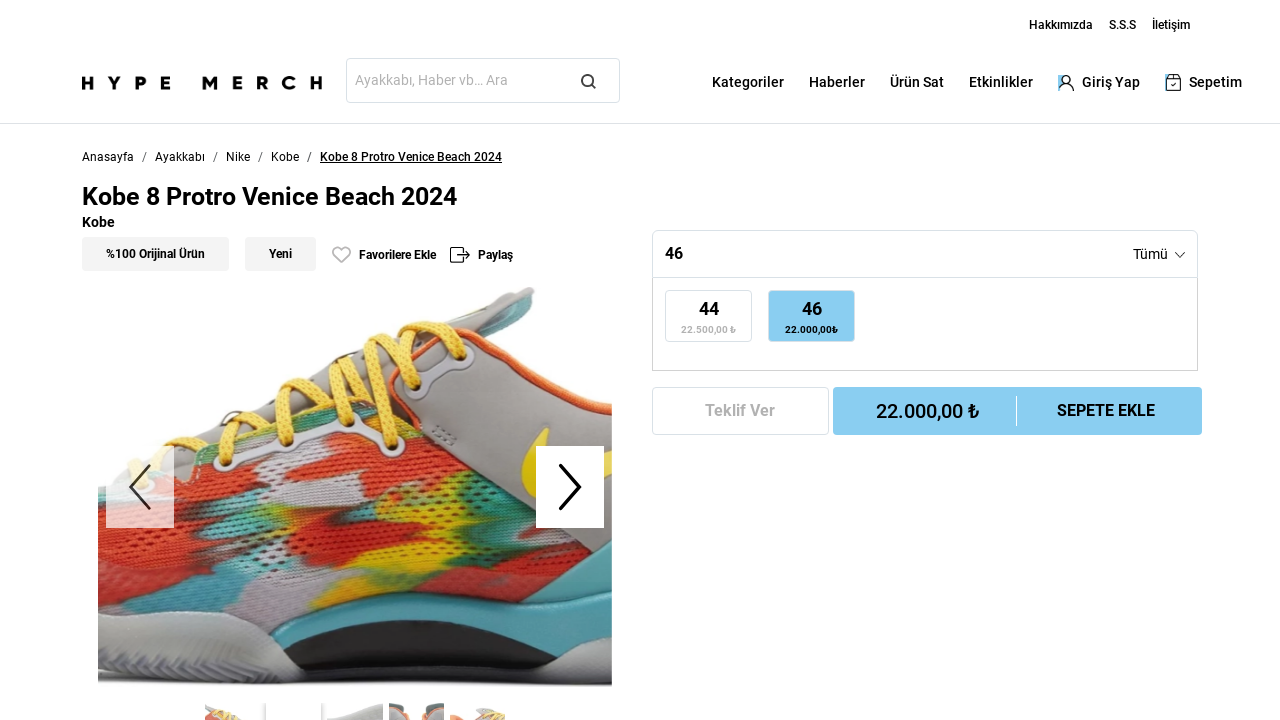

Waited 1 second for image slider transition (pause 4 of 5)
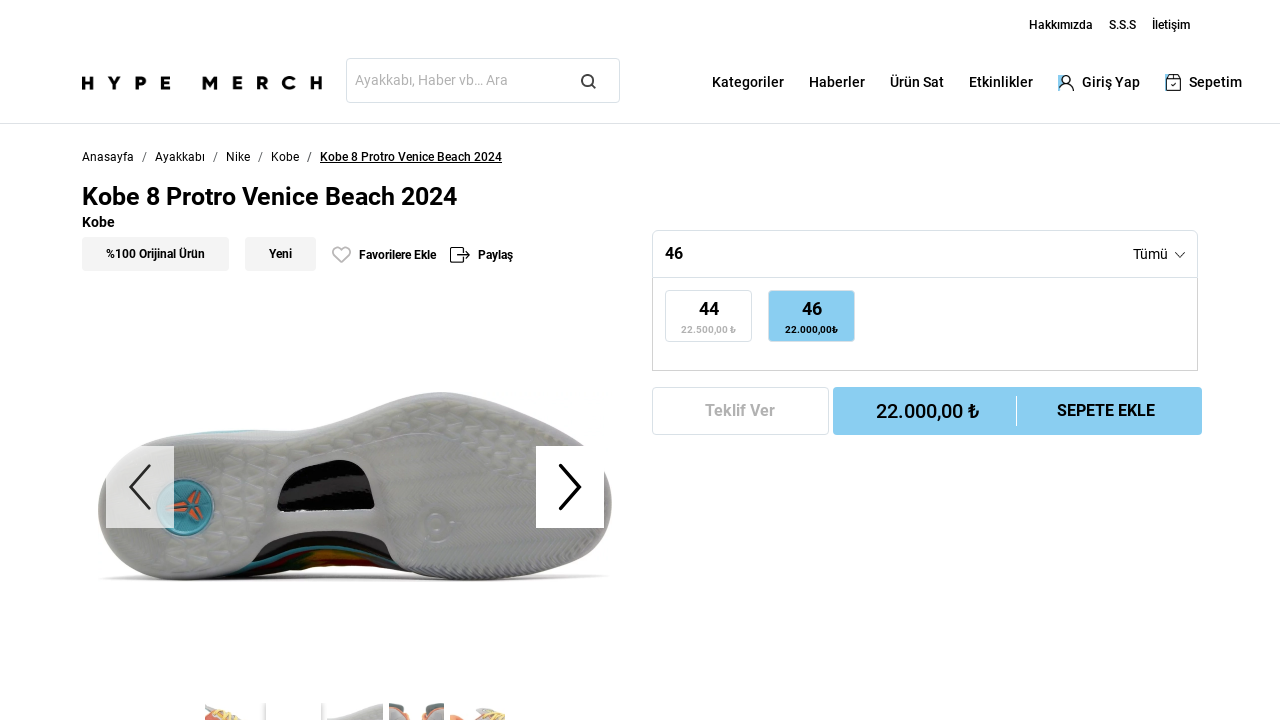

Clicked next button on image slider (click 5 of 5) at (570, 487) on xpath=//*[name()='svg']//*[name()='path' and @d='m1 1 l7 8 -7 8']
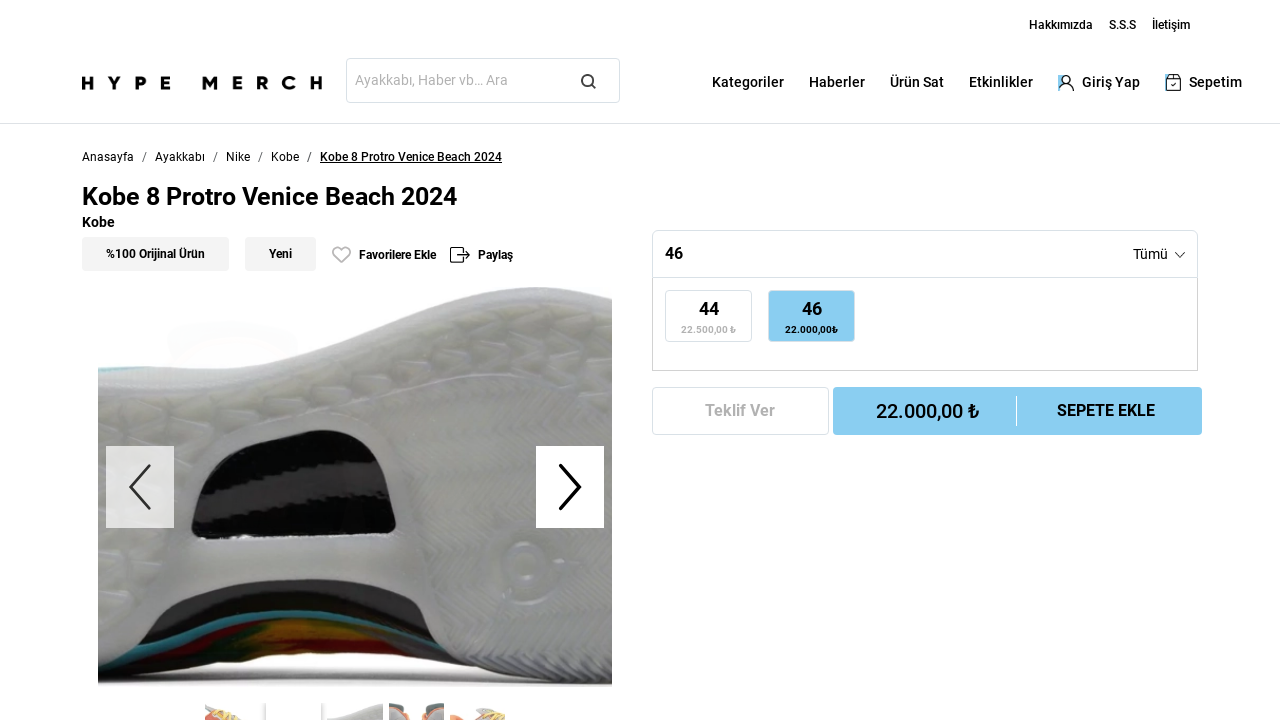

Waited 1 second for image slider transition (pause 5 of 5)
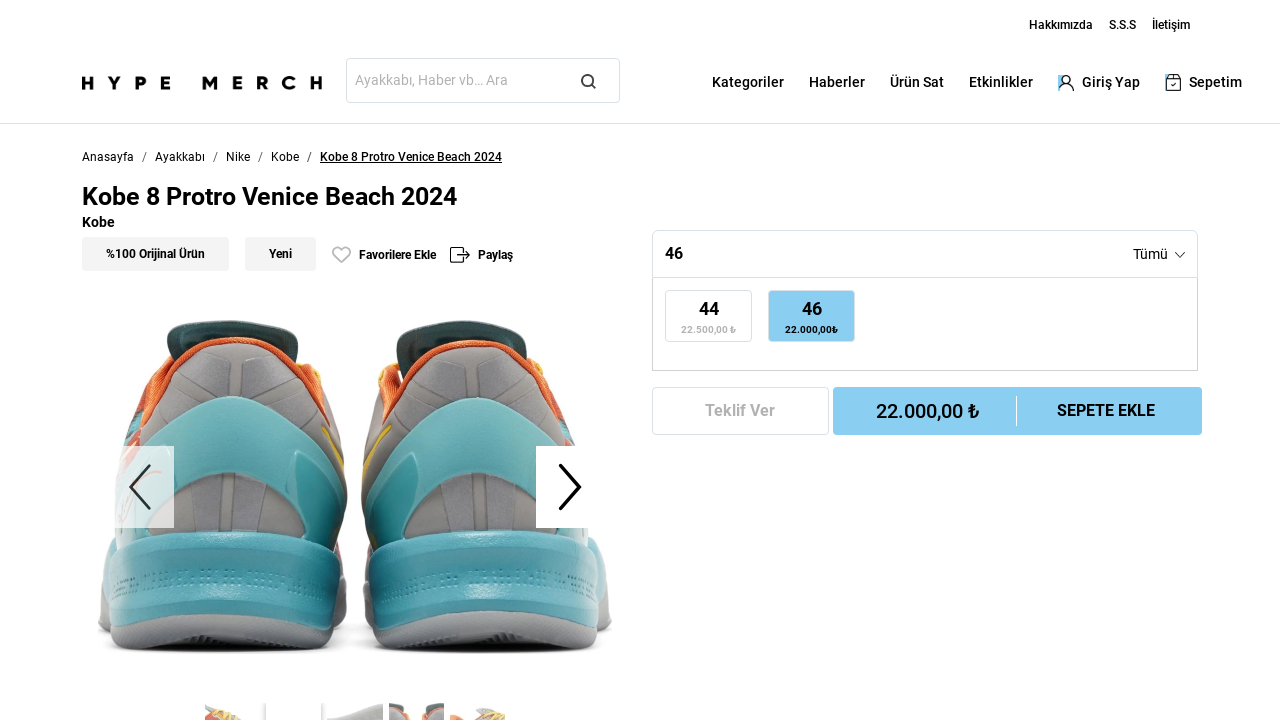

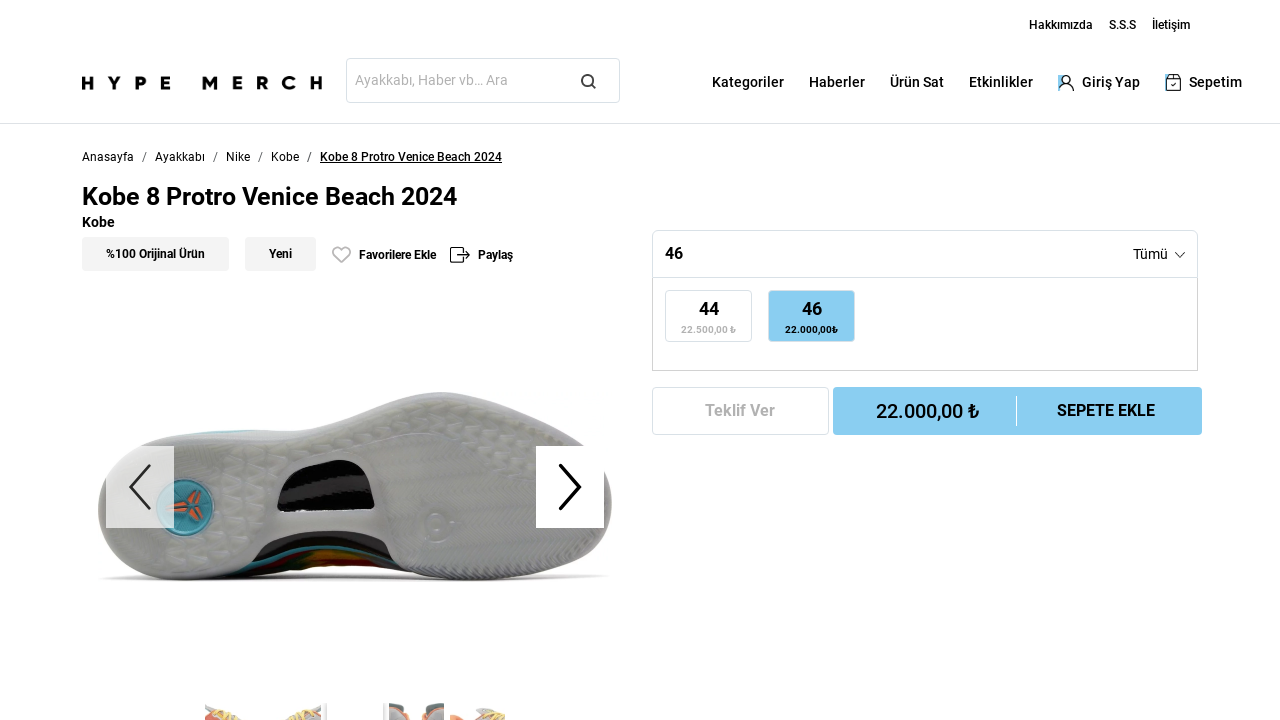